Tests filtering to display only active (incomplete) todo items.

Starting URL: https://demo.playwright.dev/todomvc

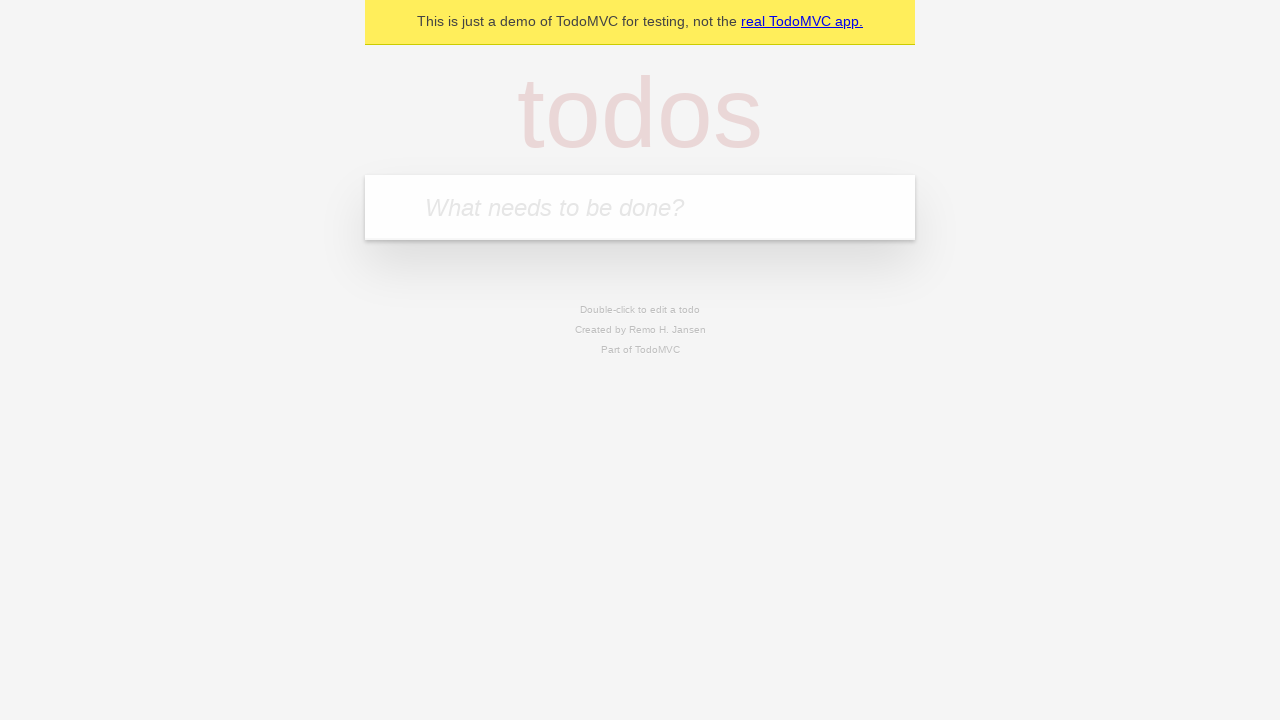

Filled todo input with 'buy some cheese' on internal:attr=[placeholder="What needs to be done?"i]
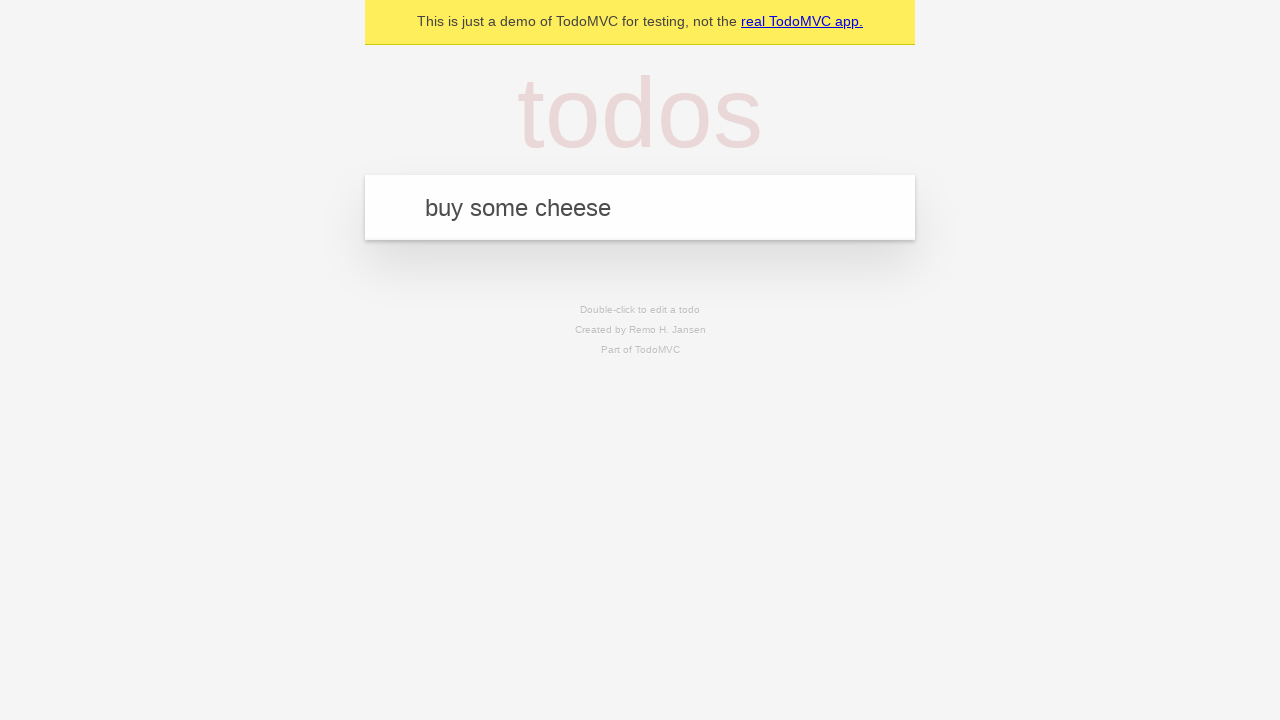

Pressed Enter to add first todo item on internal:attr=[placeholder="What needs to be done?"i]
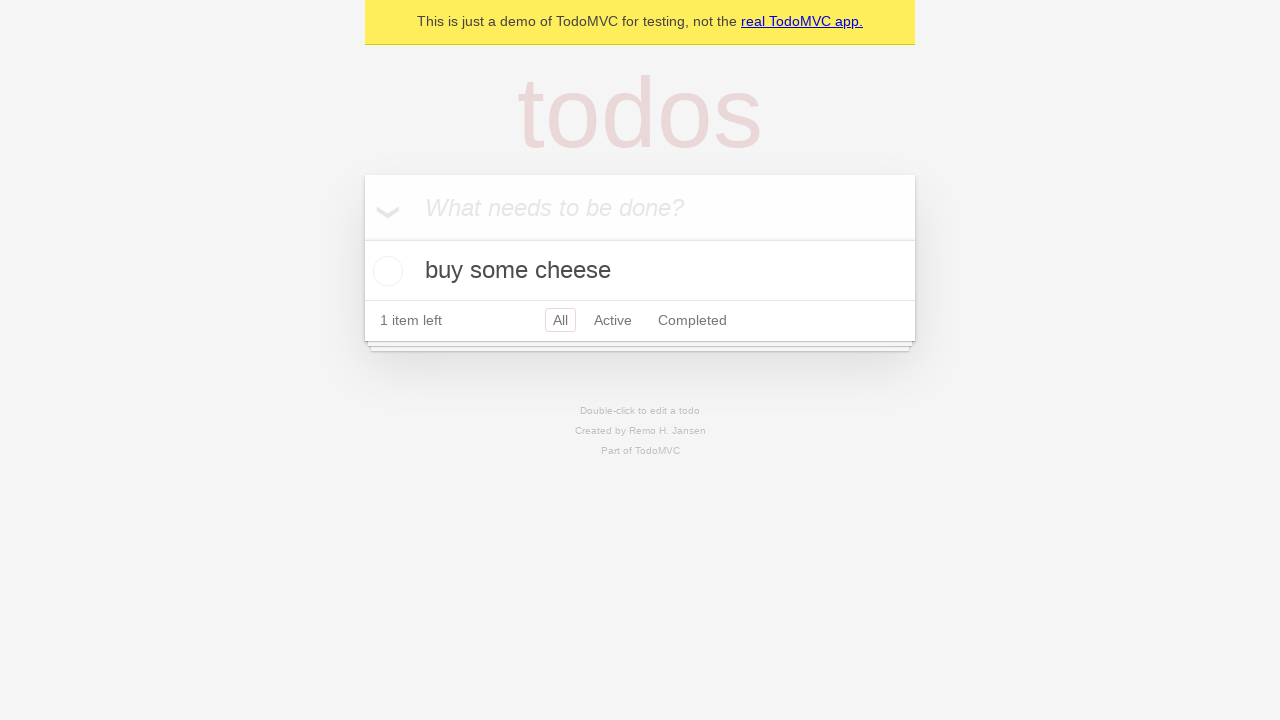

Filled todo input with 'feed the cat' on internal:attr=[placeholder="What needs to be done?"i]
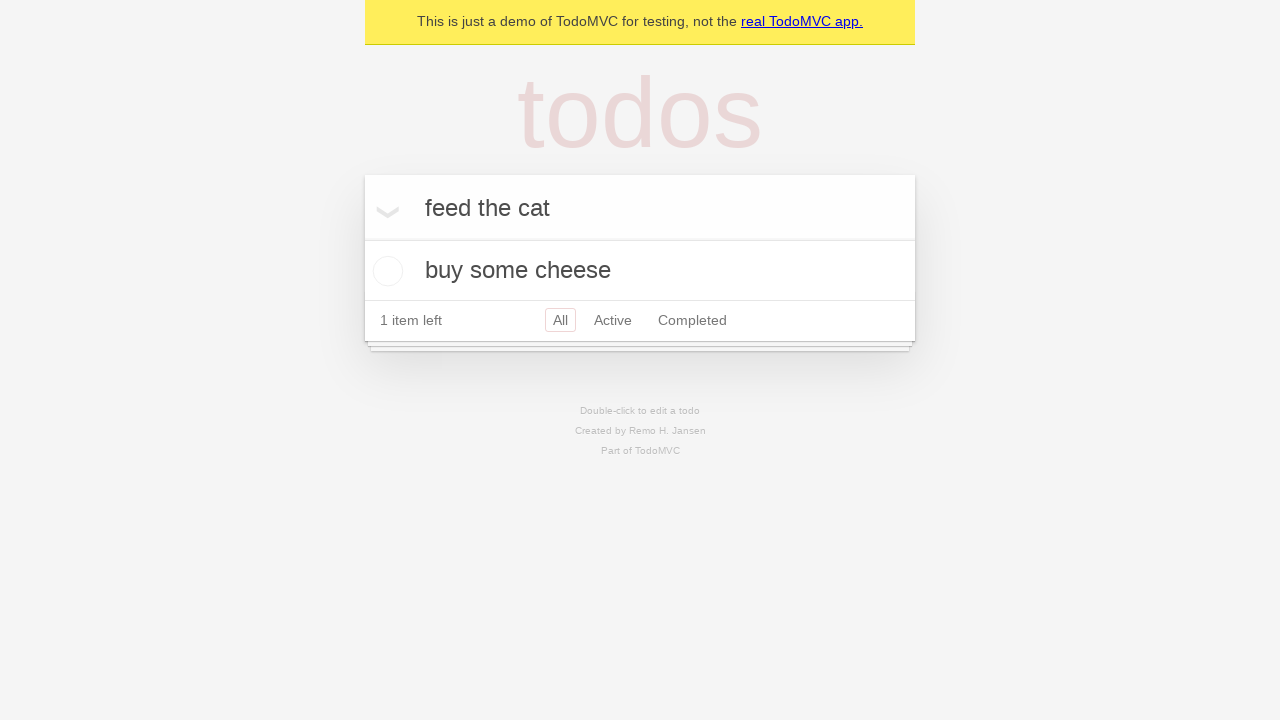

Pressed Enter to add second todo item on internal:attr=[placeholder="What needs to be done?"i]
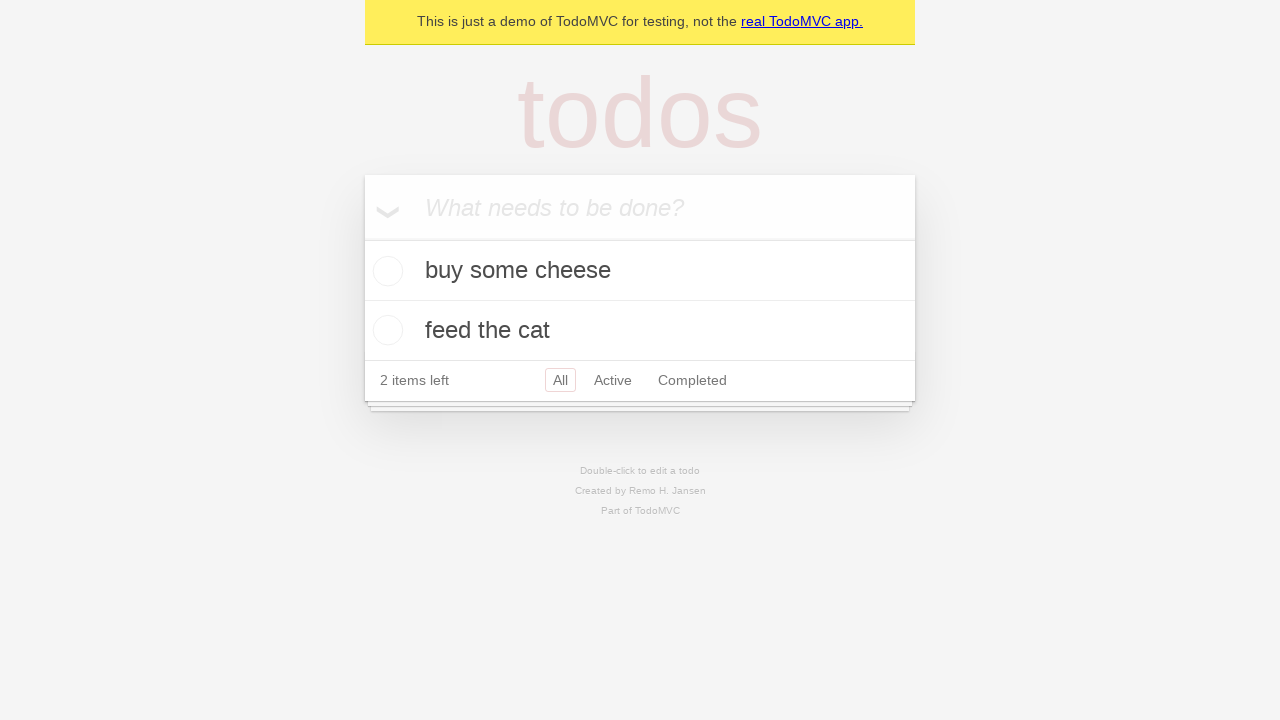

Filled todo input with 'book a doctors appointment' on internal:attr=[placeholder="What needs to be done?"i]
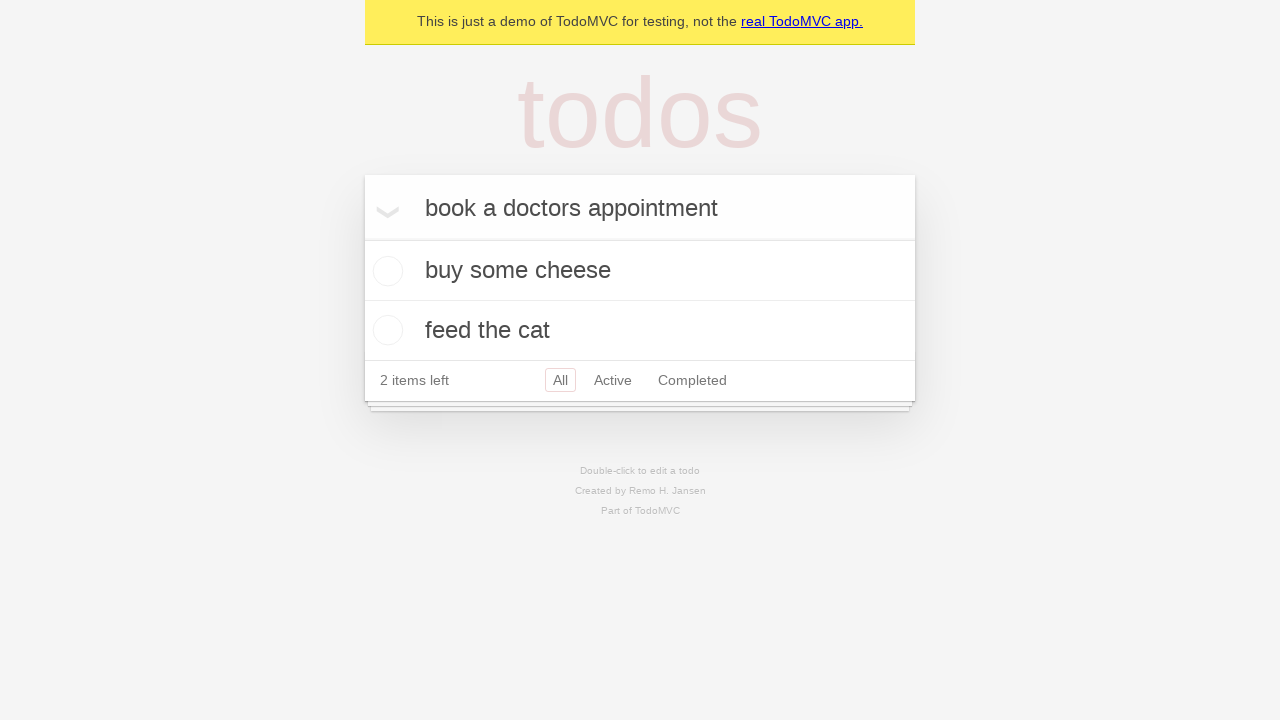

Pressed Enter to add third todo item on internal:attr=[placeholder="What needs to be done?"i]
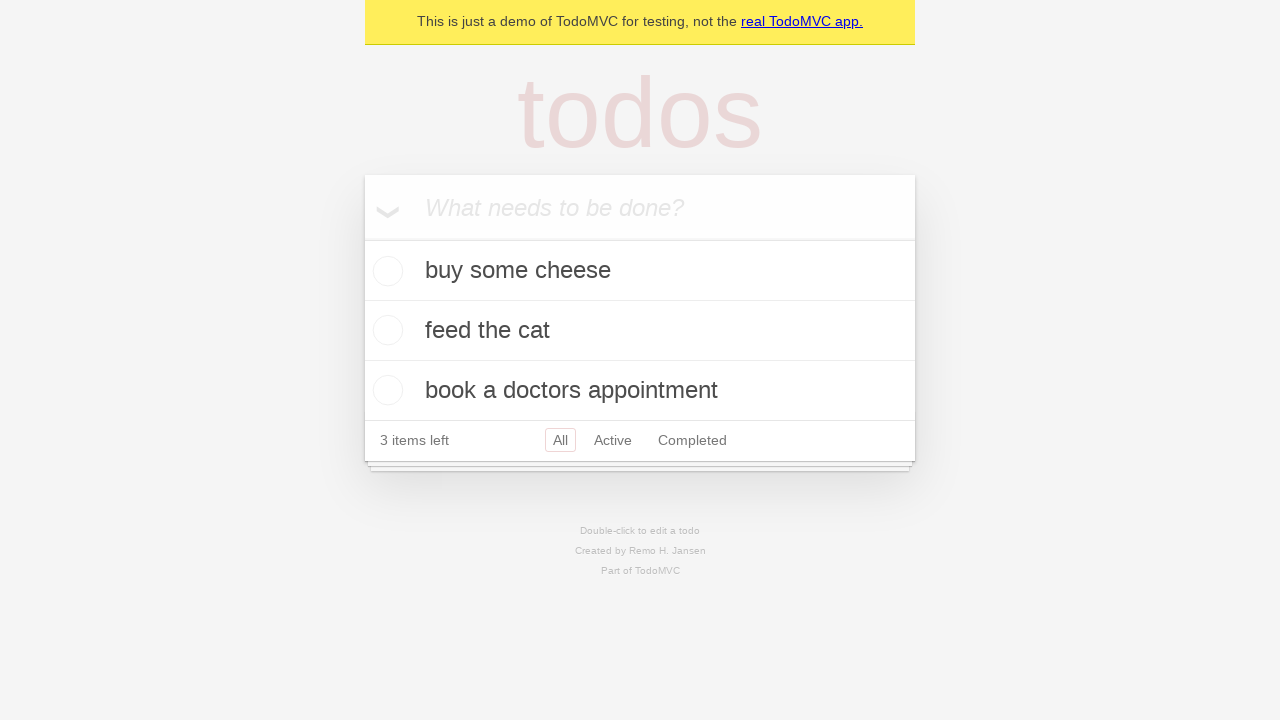

Checked the second todo item (marked as complete) at (385, 330) on [data-testid='todo-item'] >> nth=1 >> internal:role=checkbox
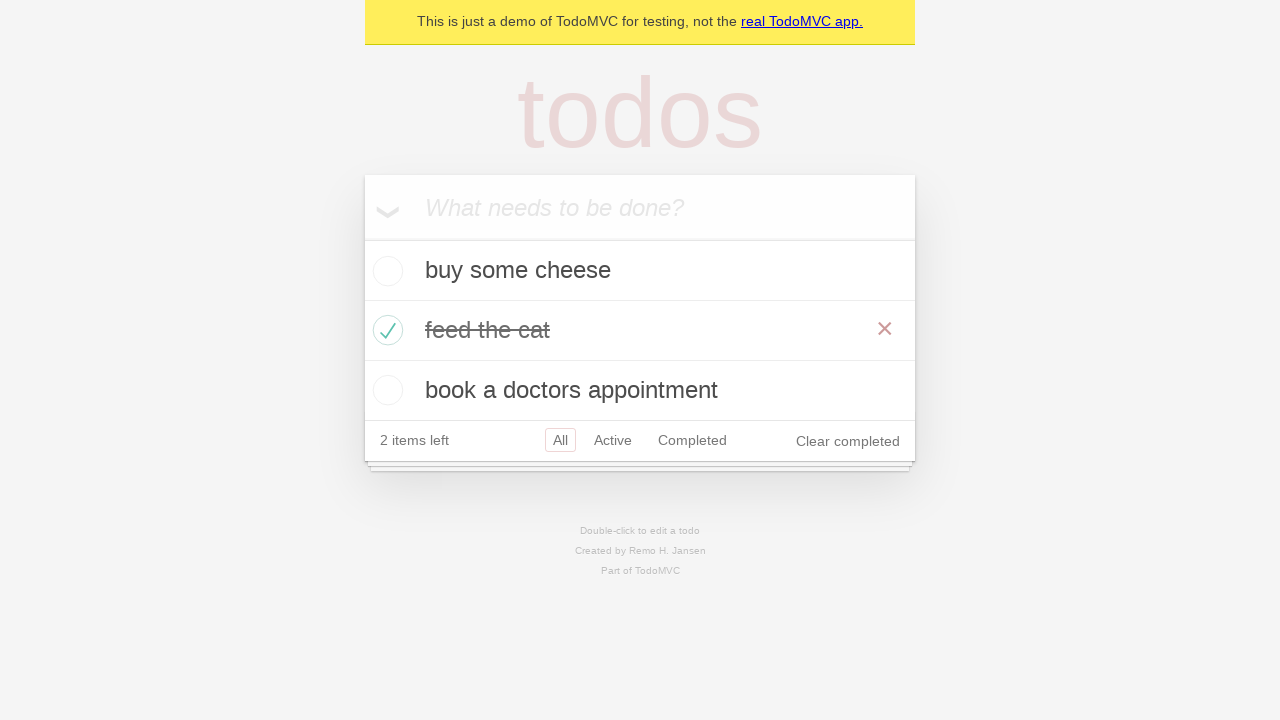

Clicked Active filter to display only incomplete items at (613, 440) on internal:role=link[name="Active"i]
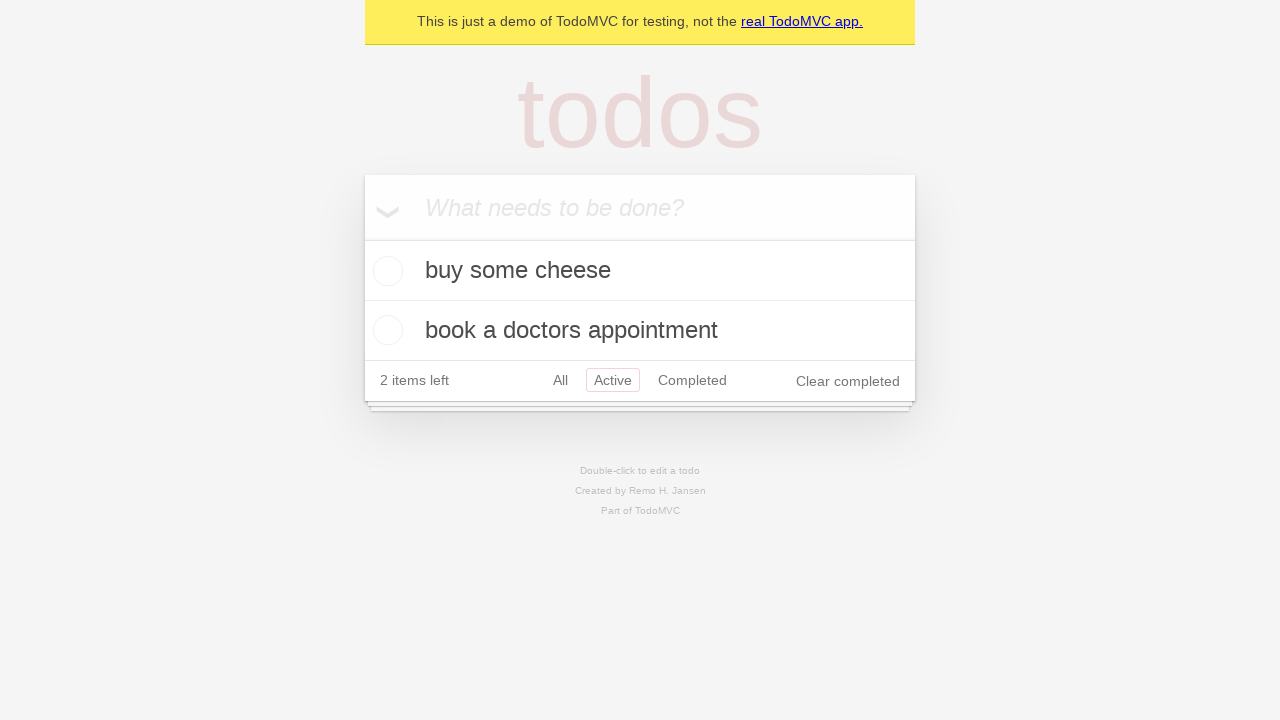

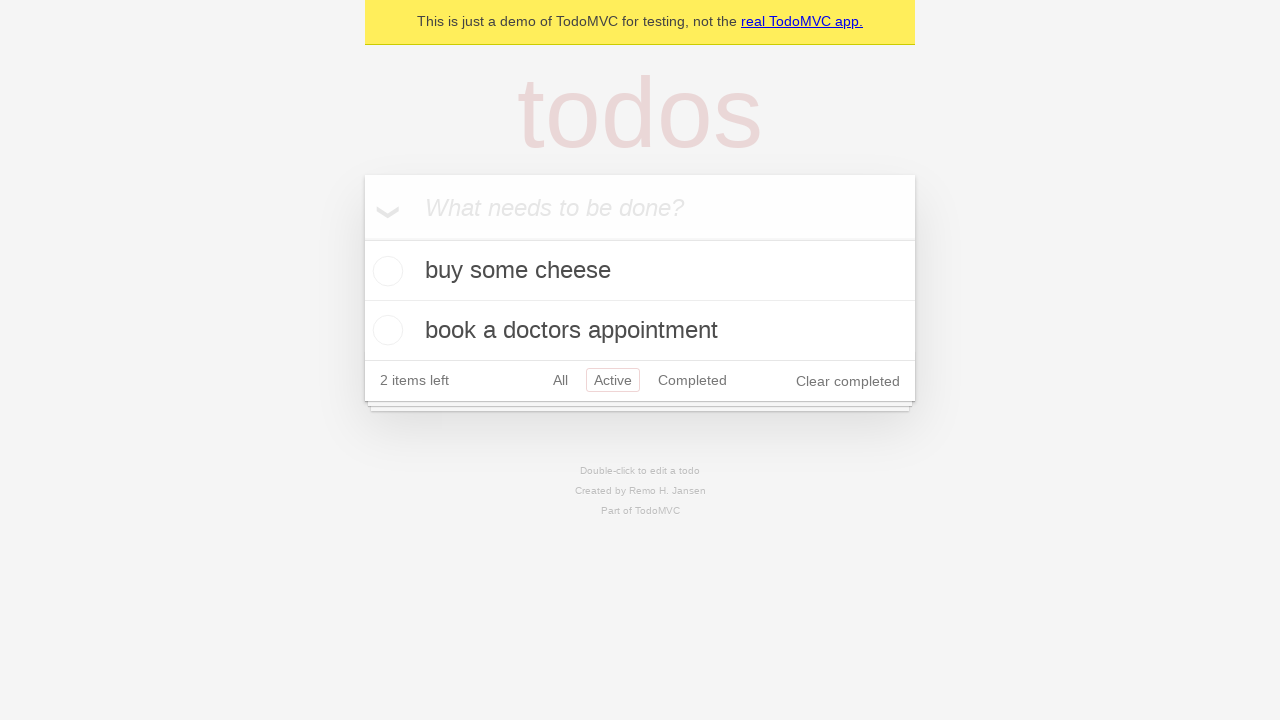